Navigates to the homepage and clicks on the JavaScript Alerts link to open the alerts page

Starting URL: https://the-internet.herokuapp.com/

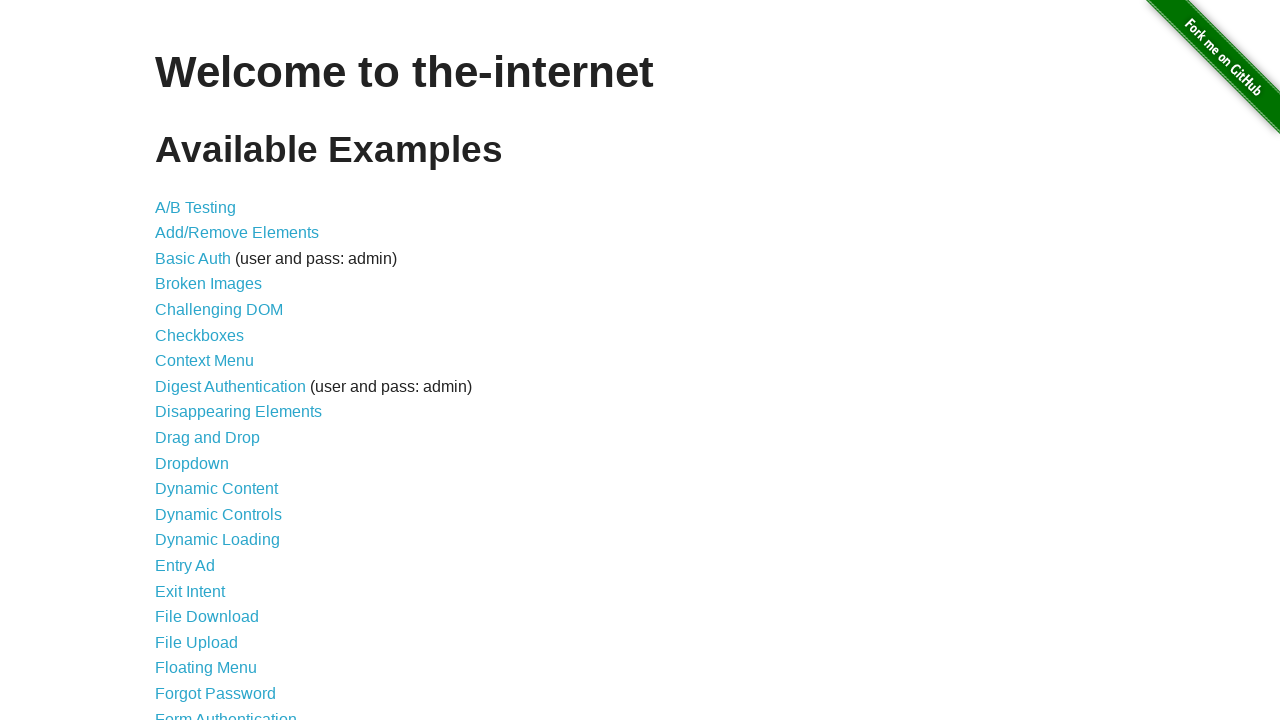

Navigated to homepage
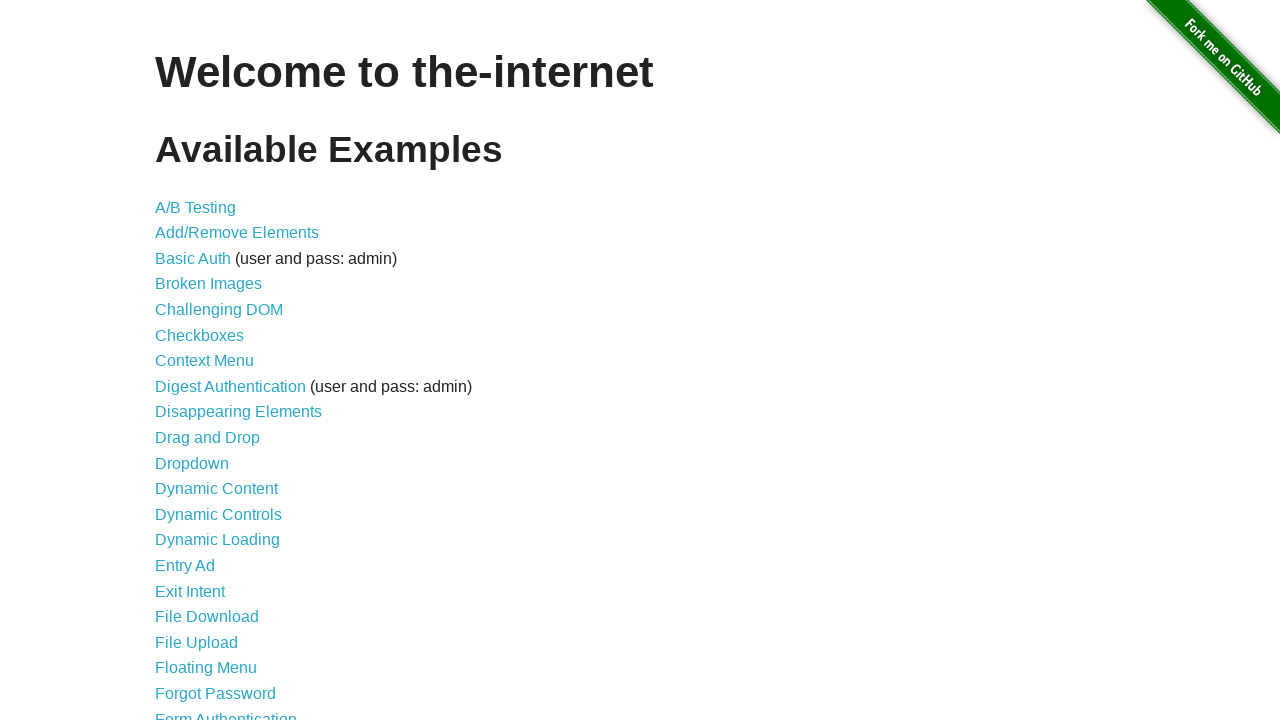

Clicked on JavaScript Alerts link at (214, 361) on #content > ul > li:nth-child(29) > a
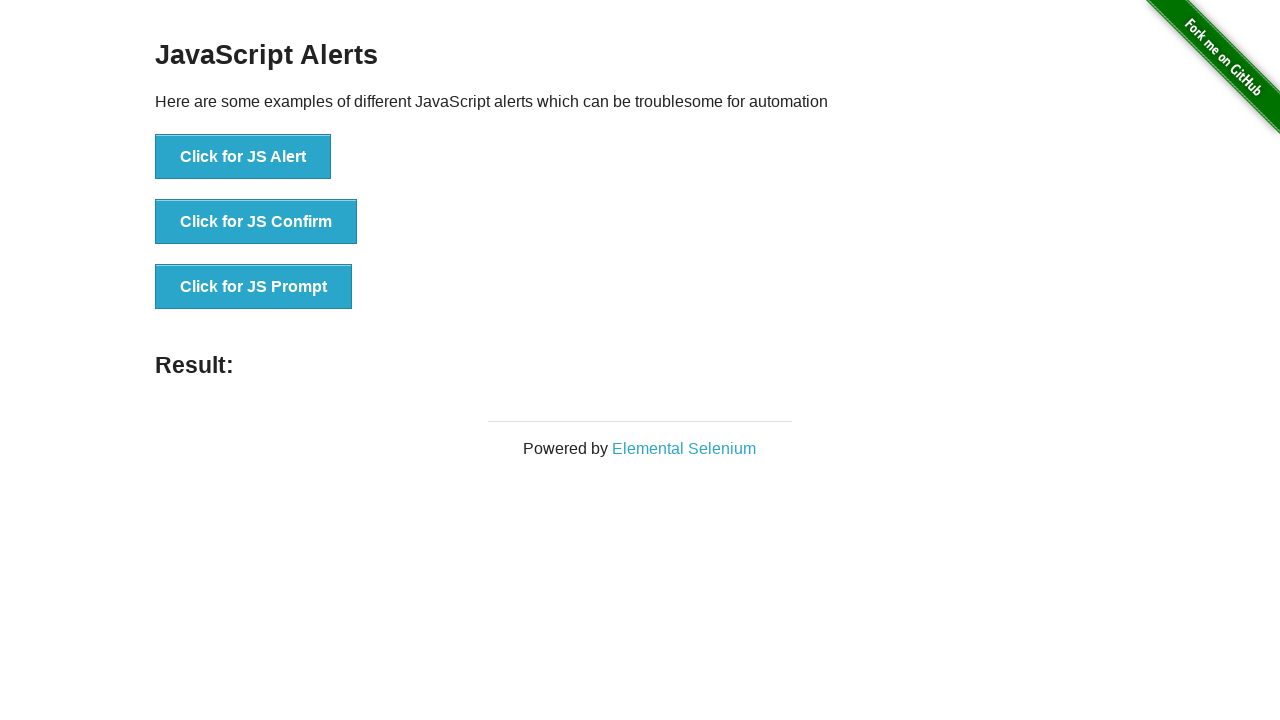

JavaScript Alerts page loaded successfully
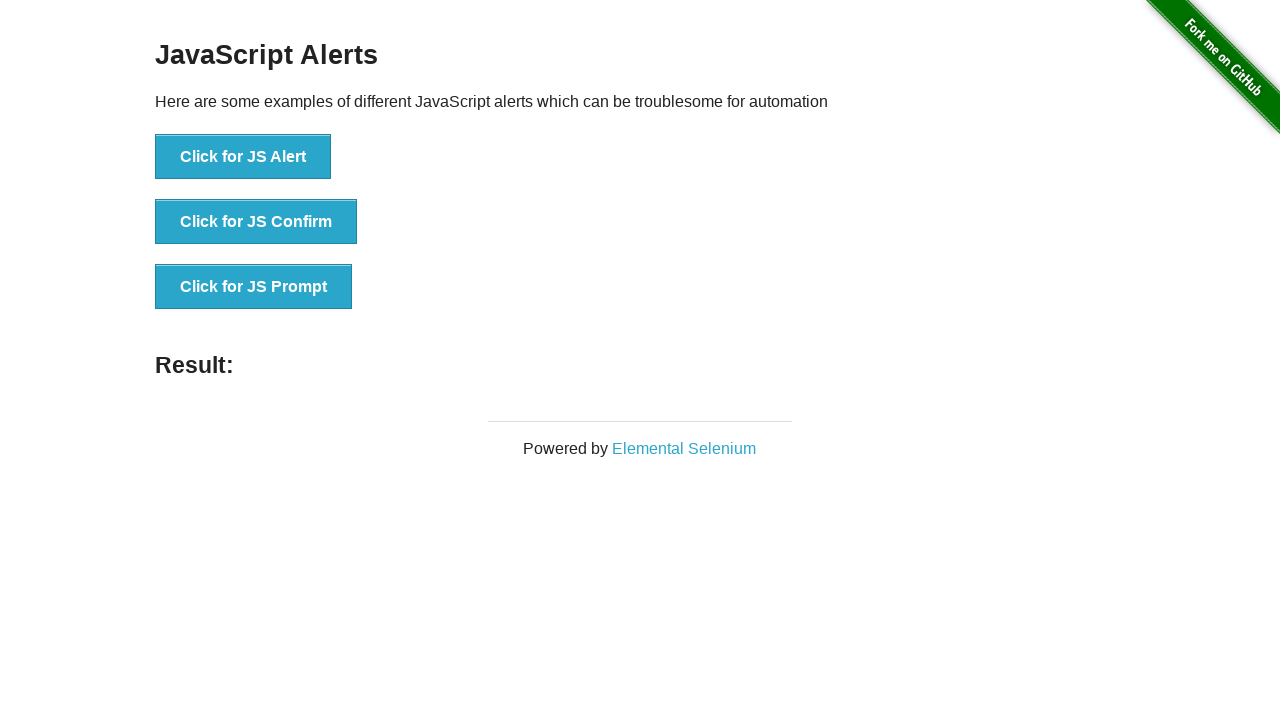

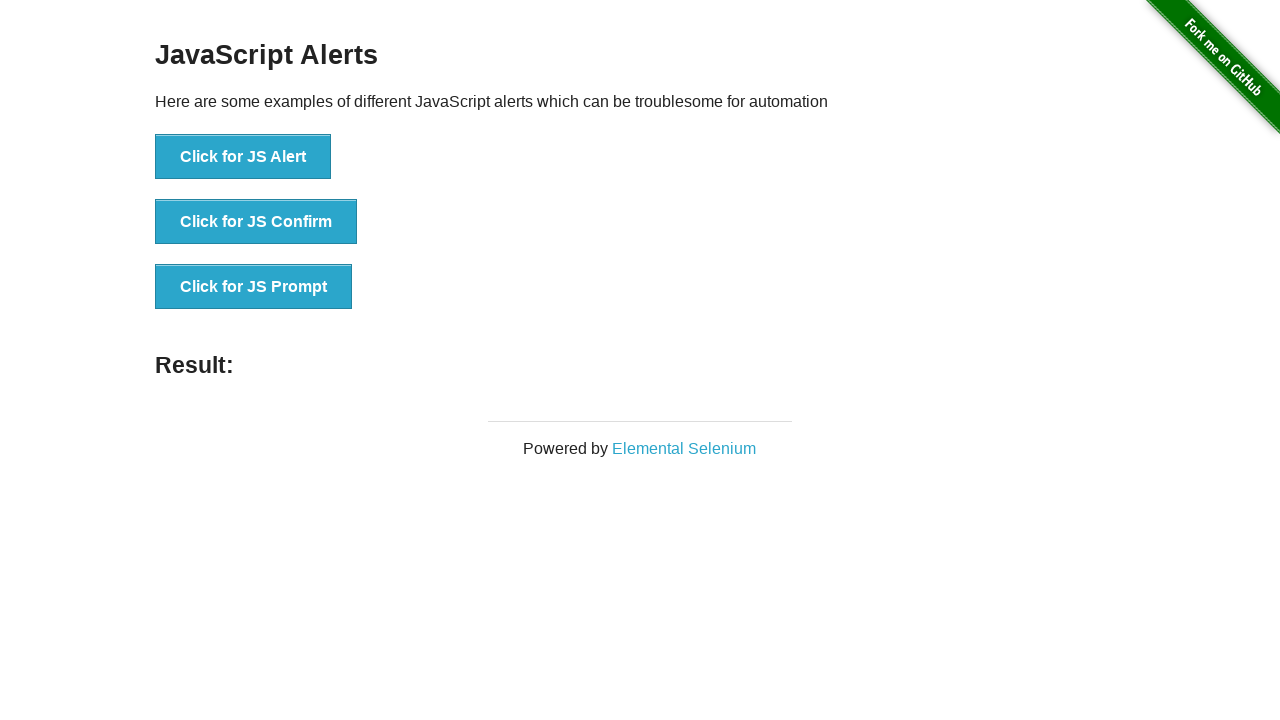